Tests mouse click actions including single click, right click, and double click on different button elements on a demo page.

Starting URL: http://sahitest.com/demo/clicks.htm

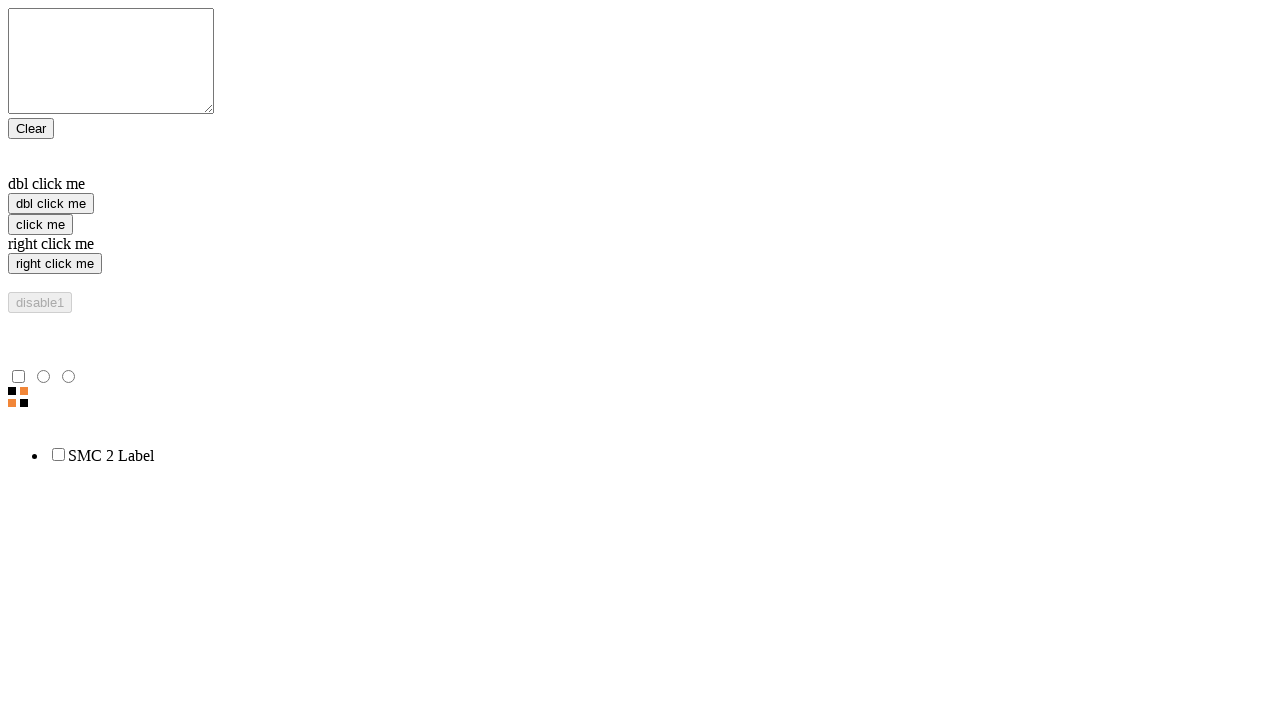

Located single click button element
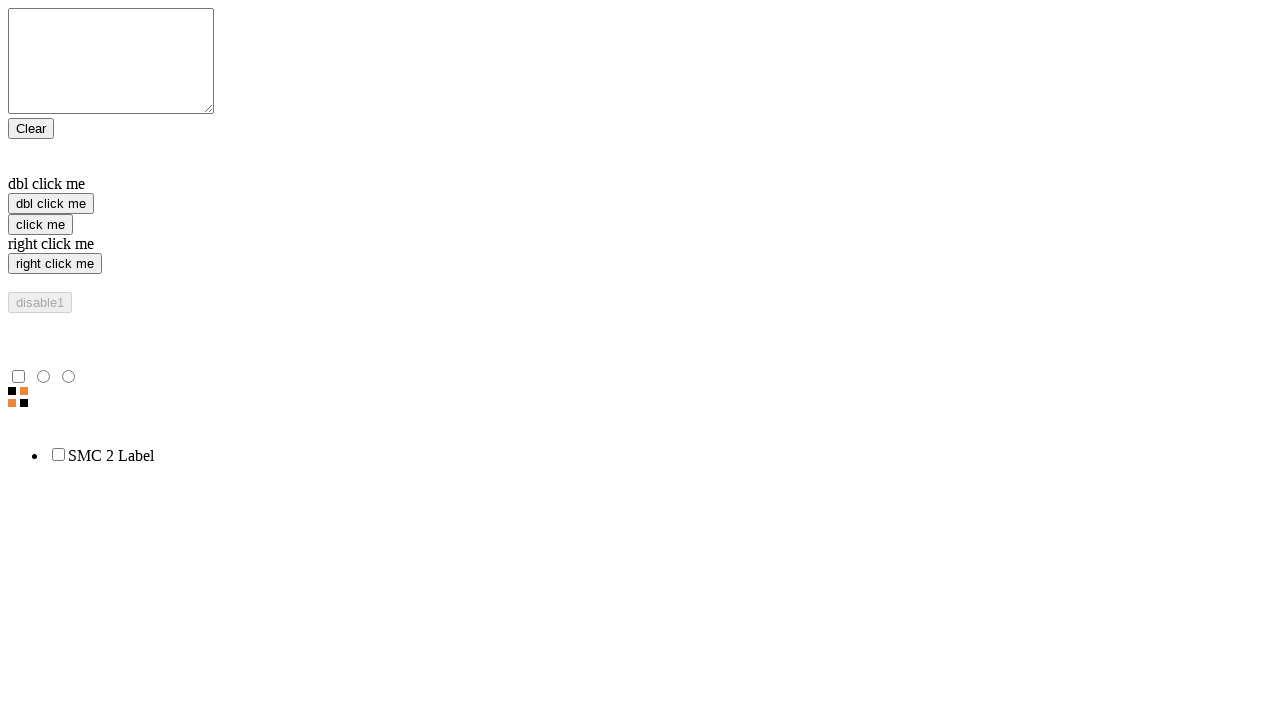

Located right click button element
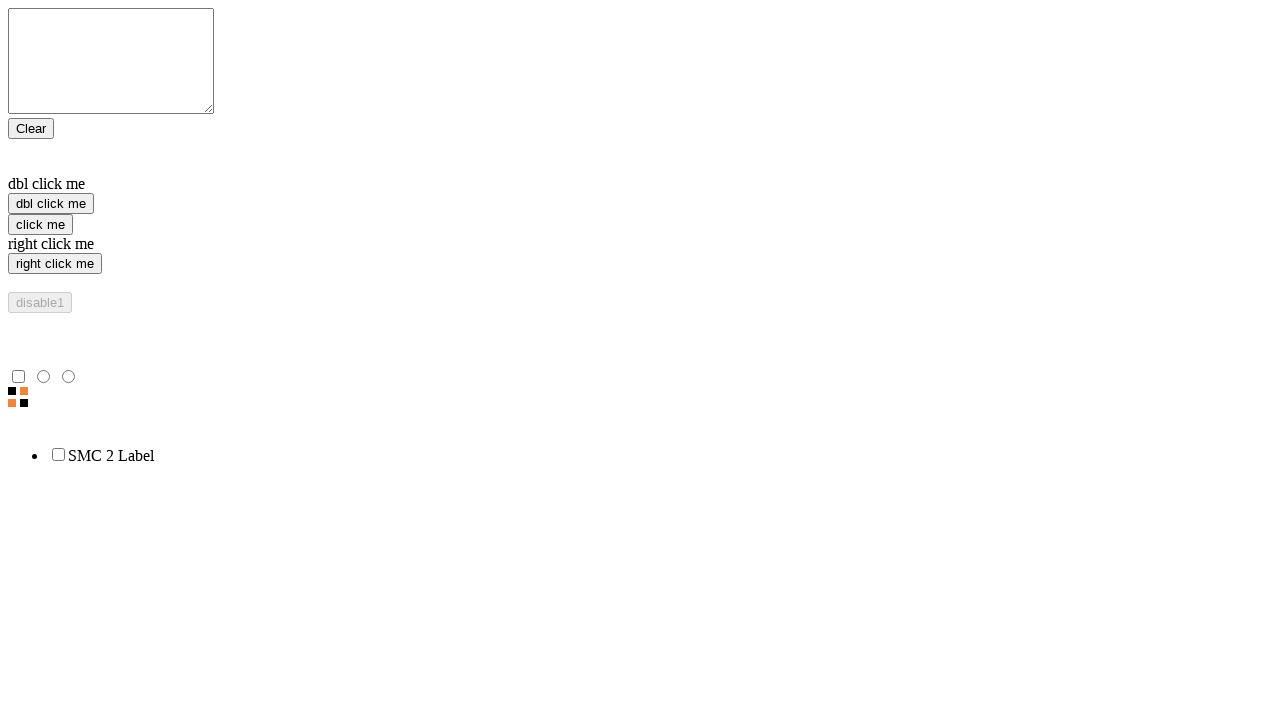

Located double click button element
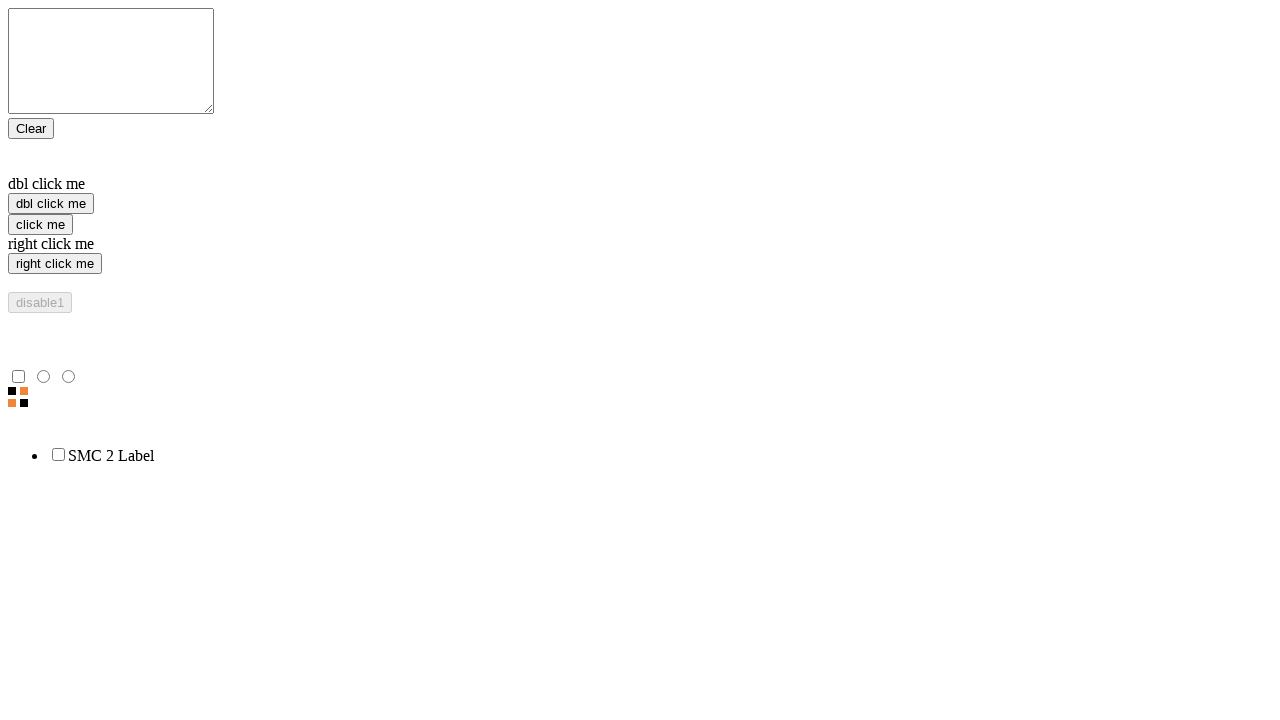

Performed single click on 'click me' button at (40, 224) on xpath=//input[@value="click me"]
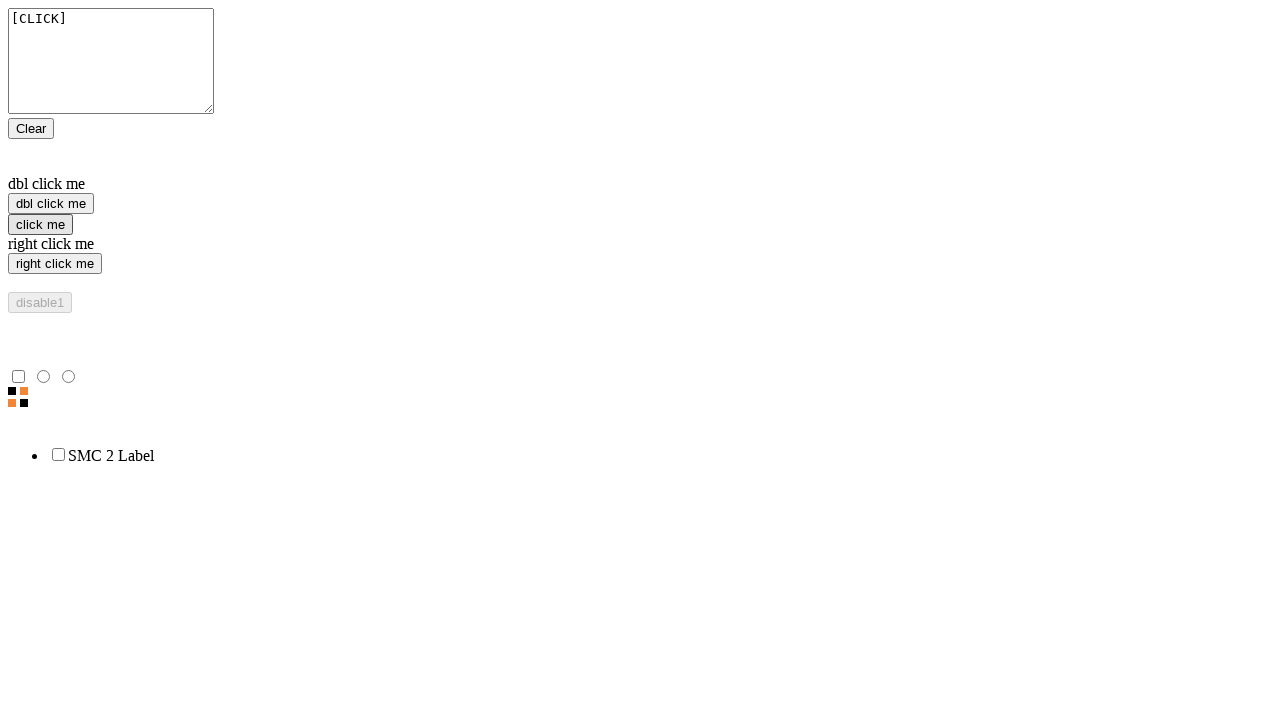

Performed right click on 'right click me' button at (55, 264) on xpath=//input[@value="right click me"]
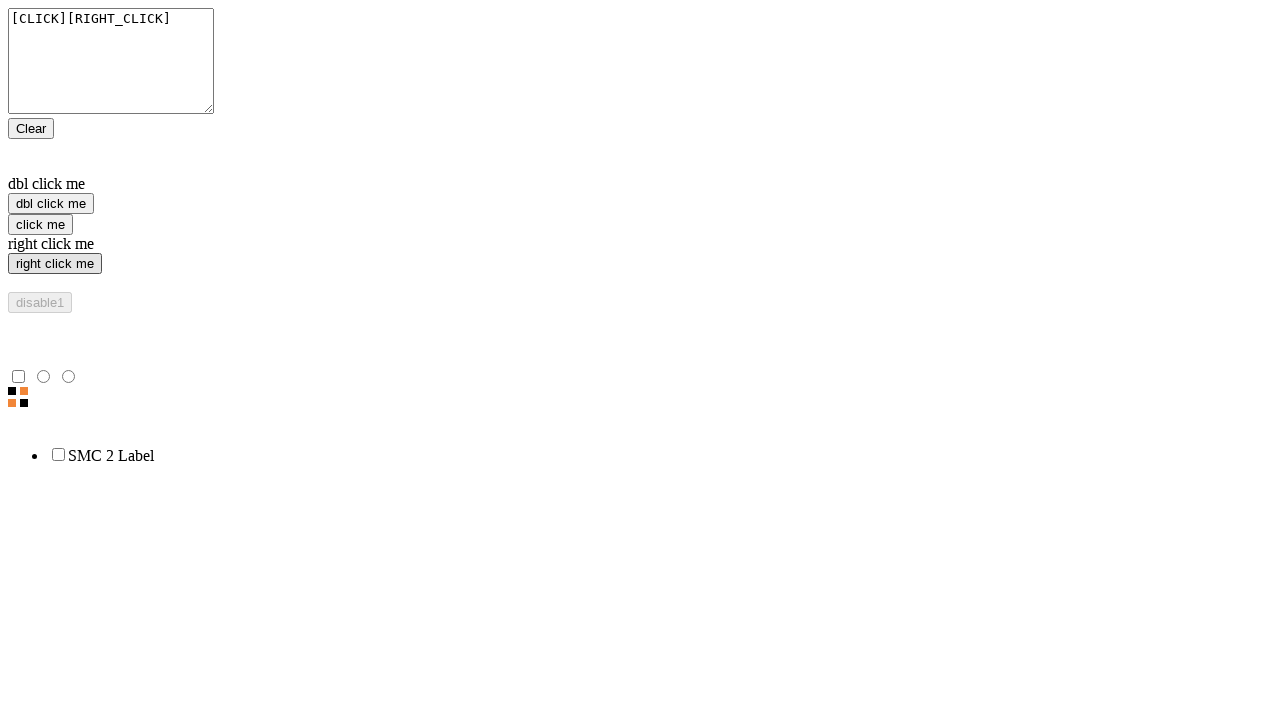

Performed double click on 'dbl click me' button at (51, 204) on xpath=//input[@value="dbl click me"]
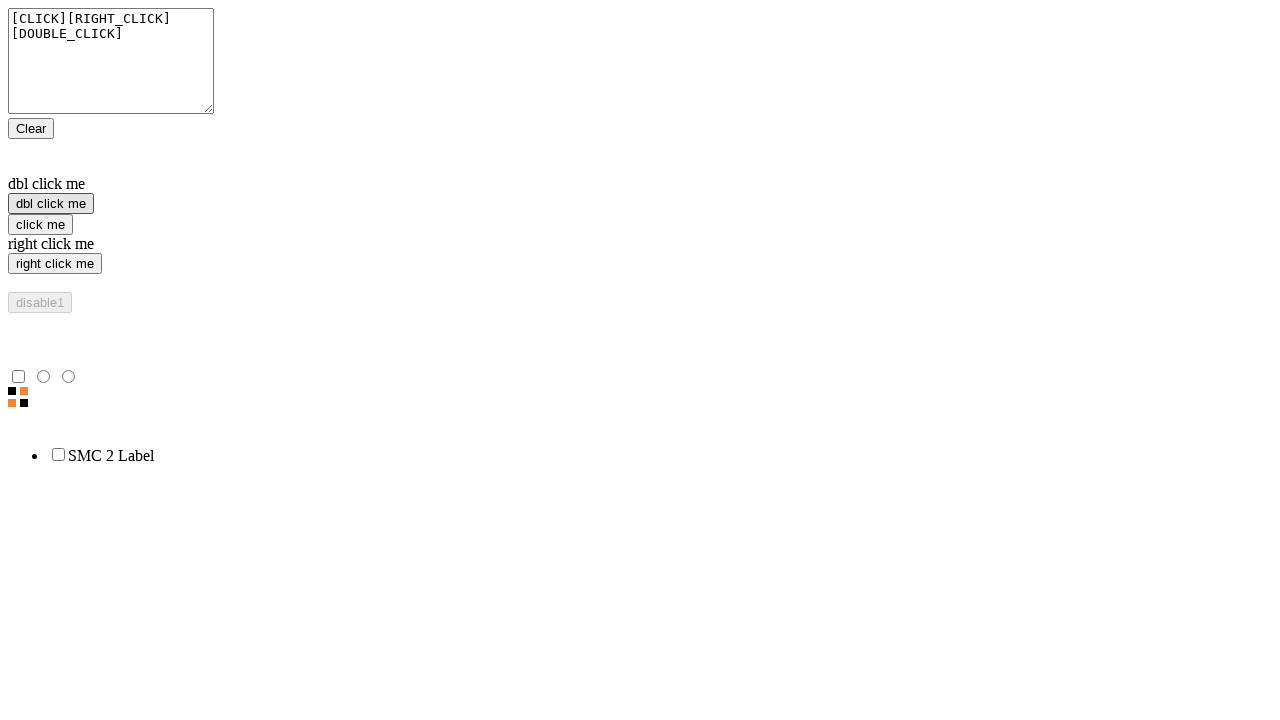

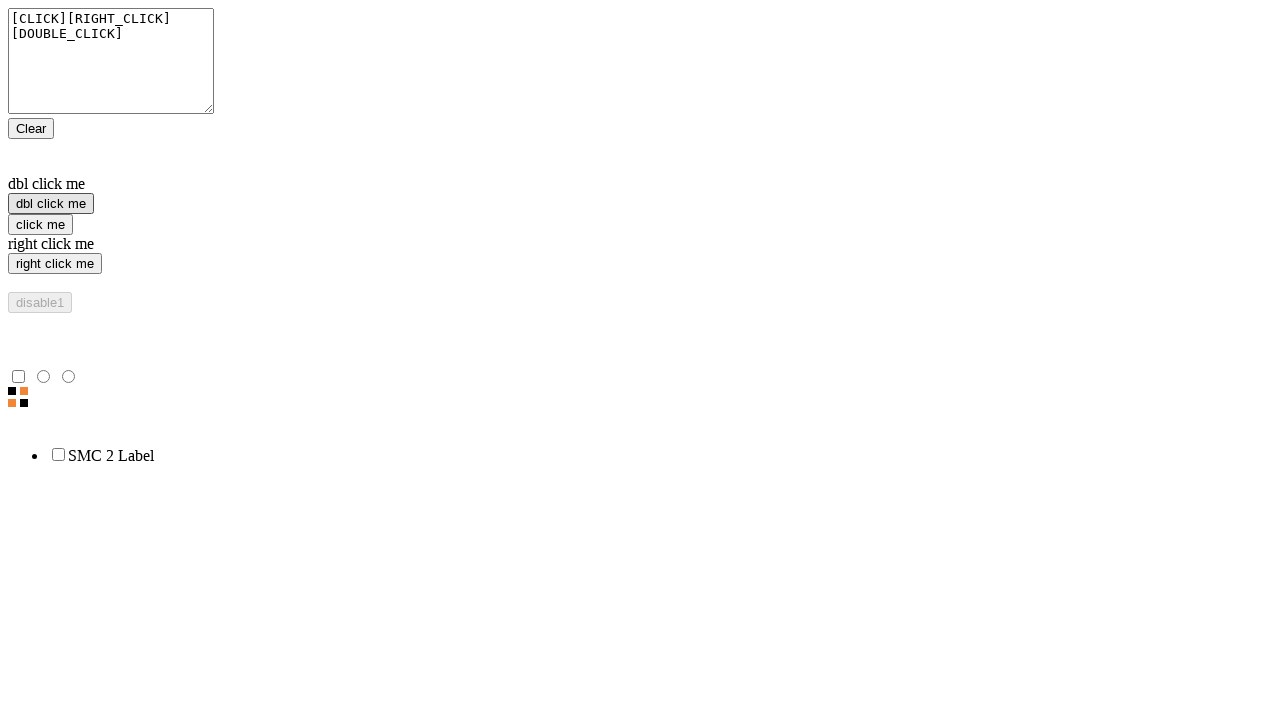